Tests DuckDuckGo search functionality by entering a search query and submitting the form

Starting URL: https://duckduckgo.com

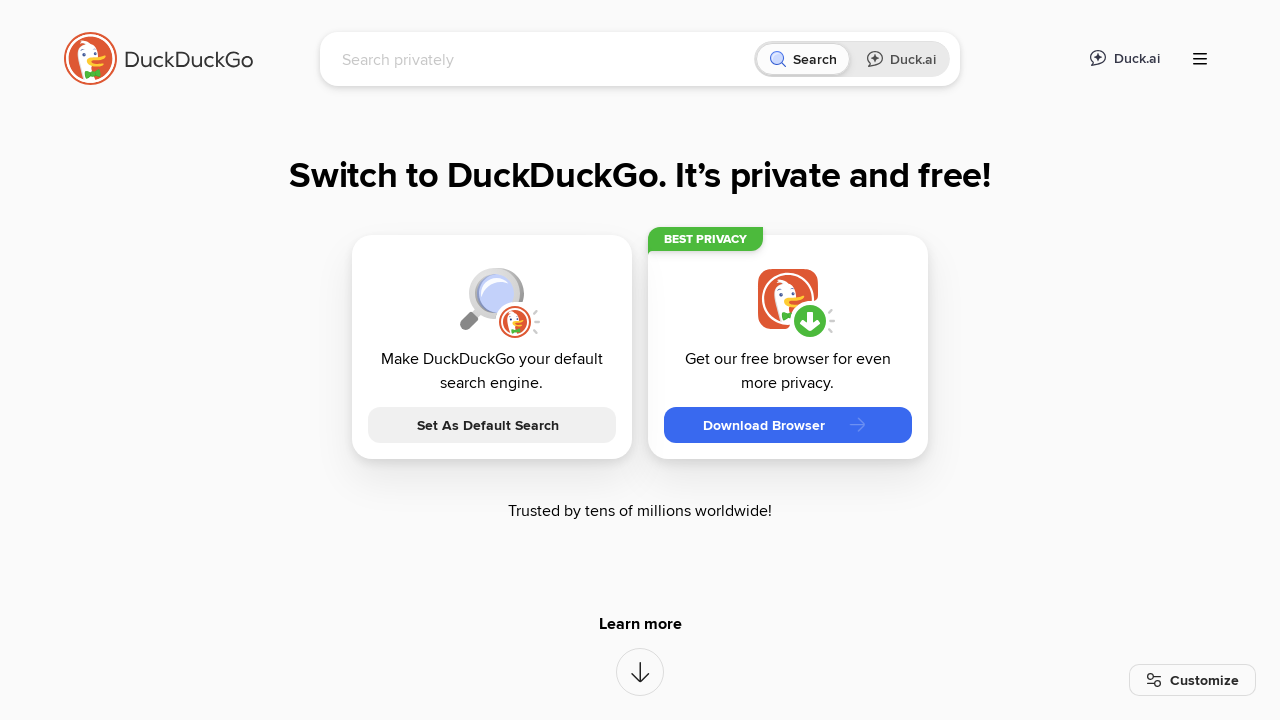

Filled search input field with 'git merge vs rebase' on input[name='q']
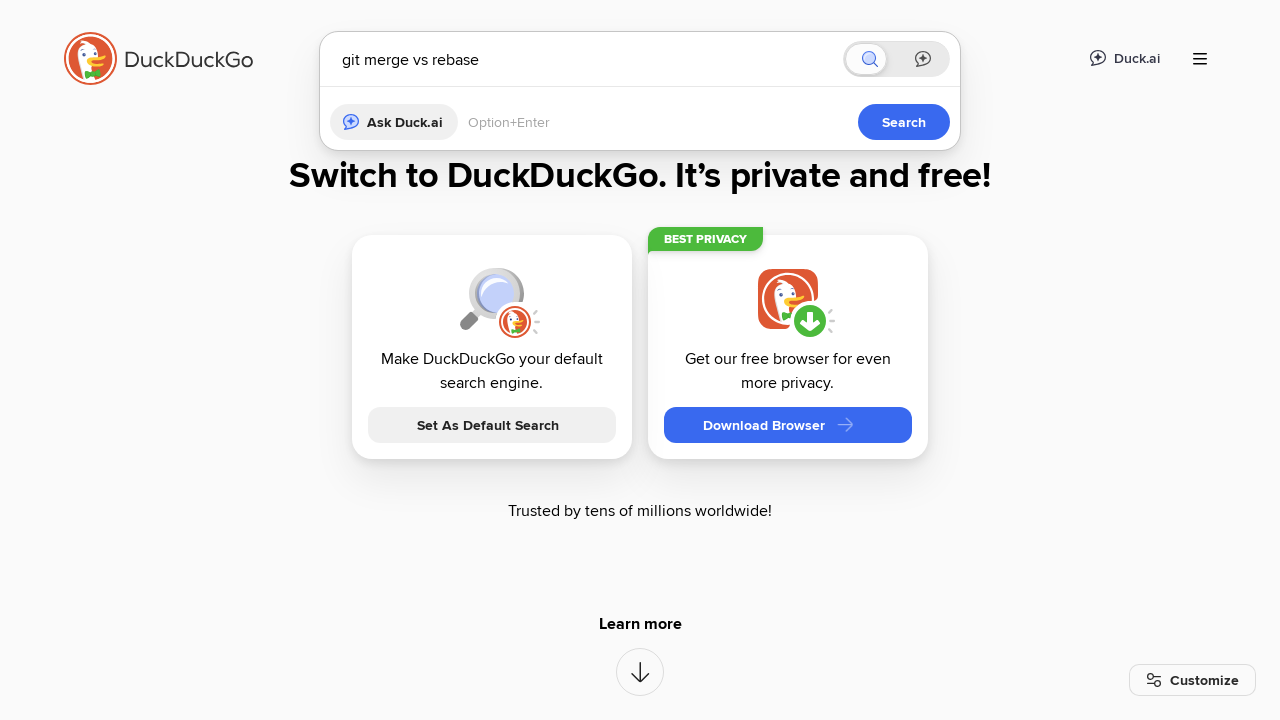

Pressed Enter to submit search form on input[name='q']
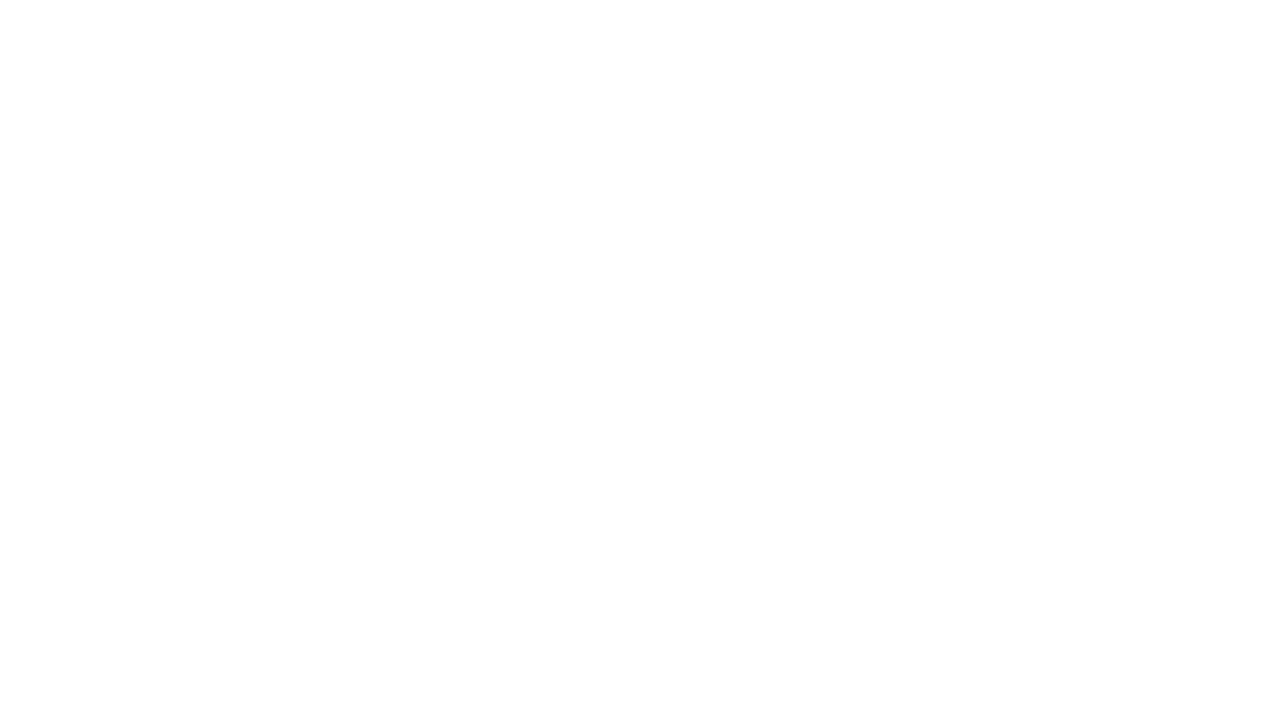

Search results page loaded (networkidle state reached)
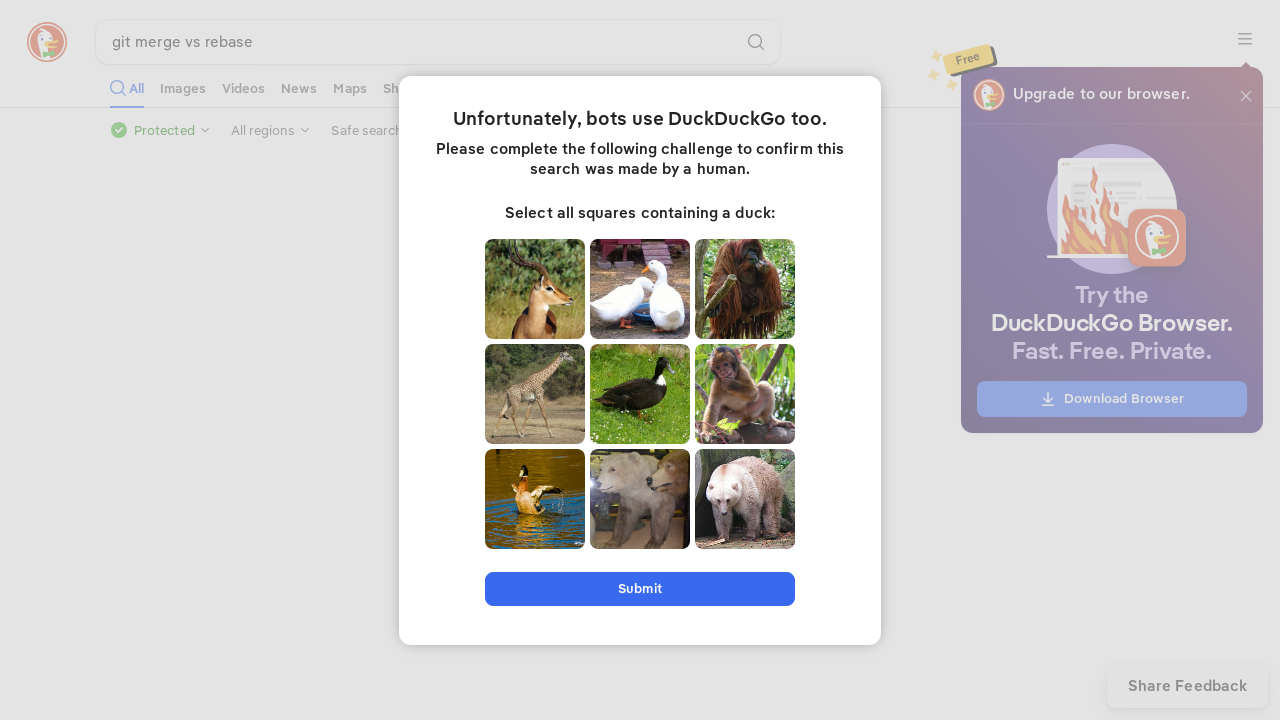

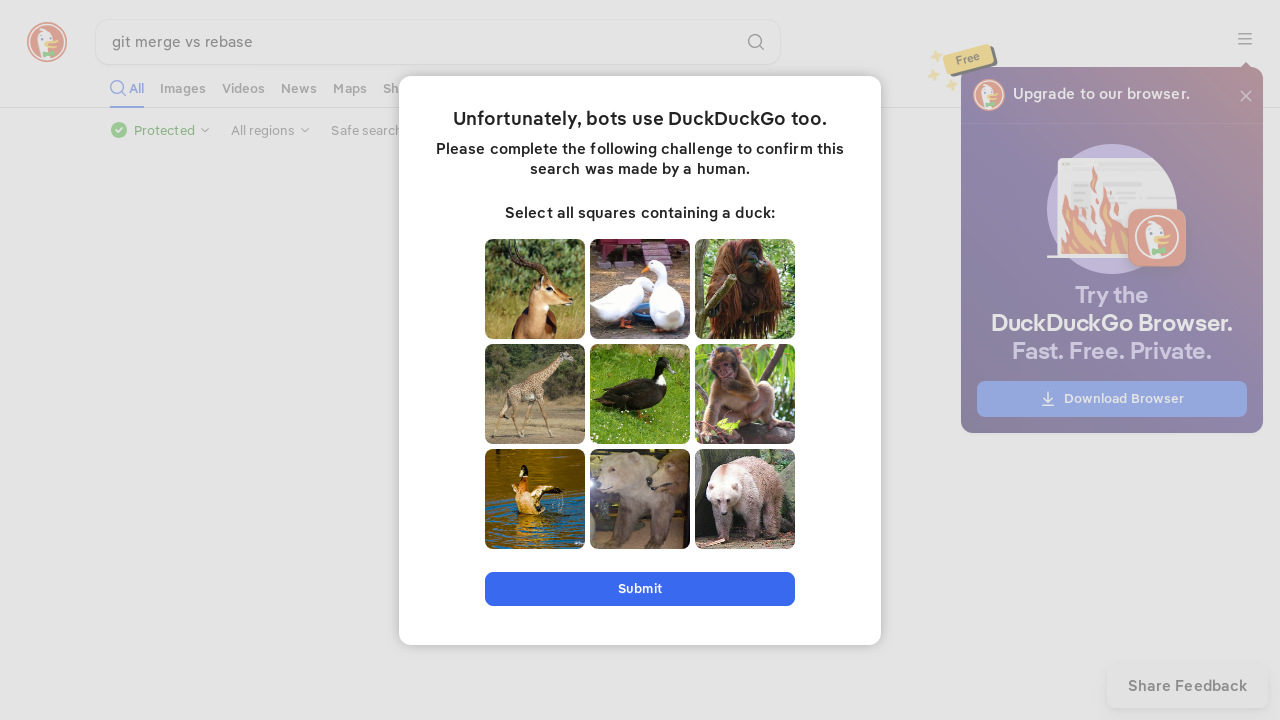